Tests click-and-hold functionality to select multiple consecutive items in a selectable list

Starting URL: https://automationfc.github.io/jquery-selectable/

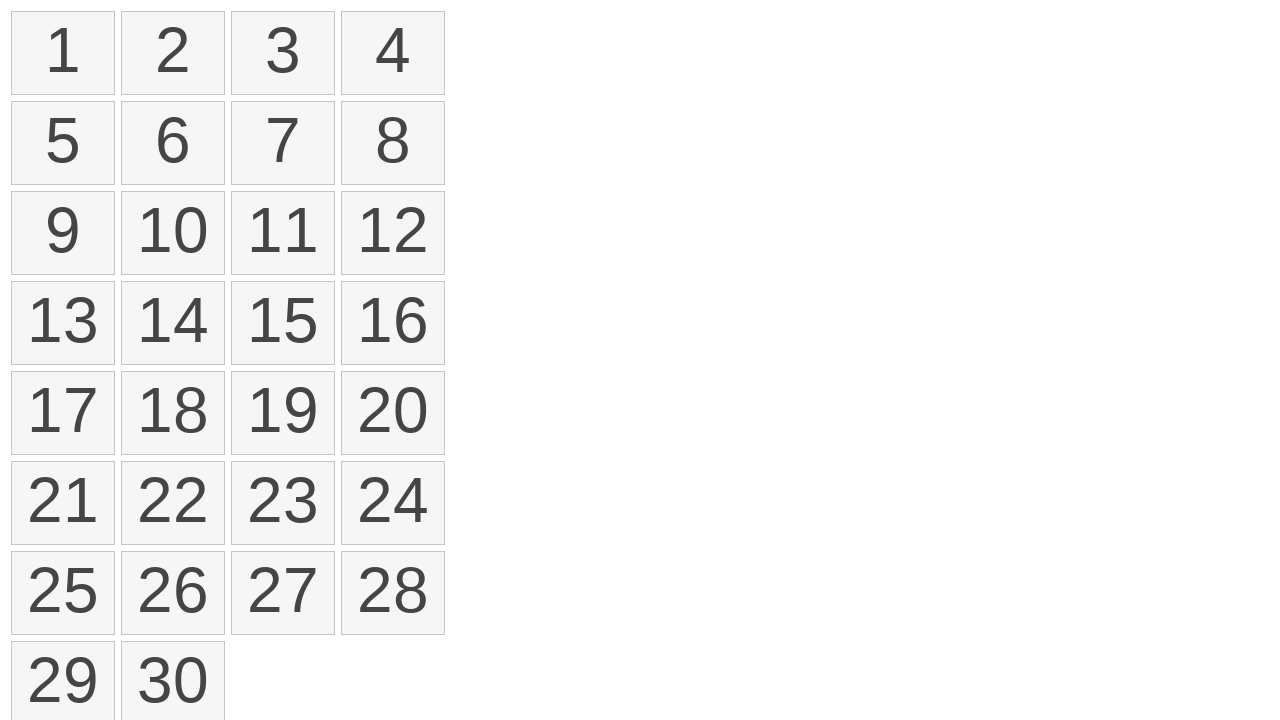

Retrieved all selectable list items
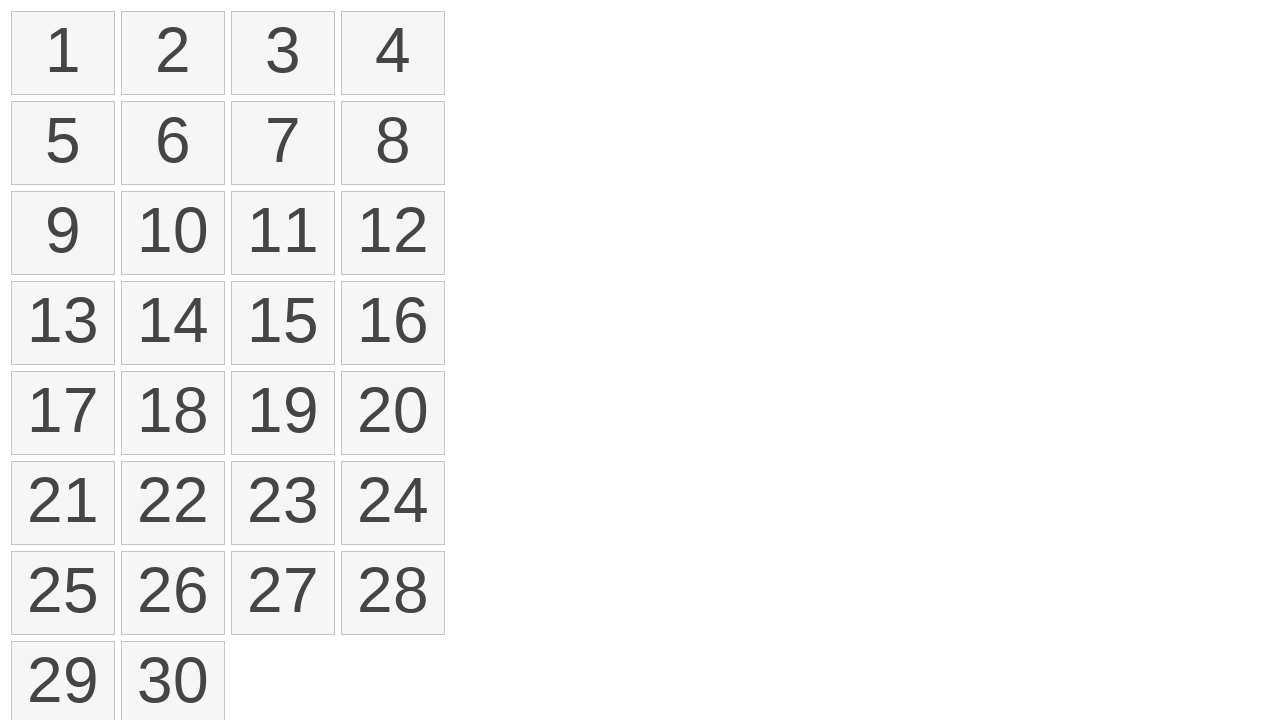

Hovered over first item in selectable list at (63, 53) on ol#selectable>li >> nth=0
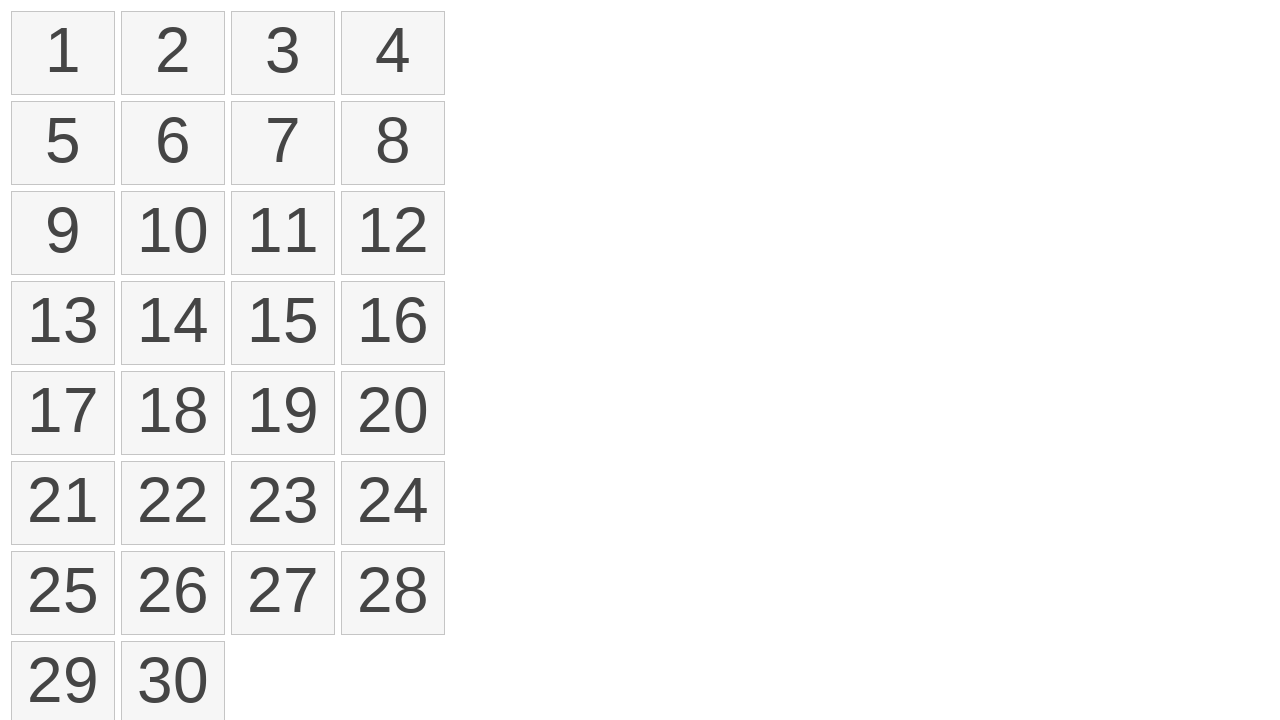

Mouse button pressed down on first item at (63, 53)
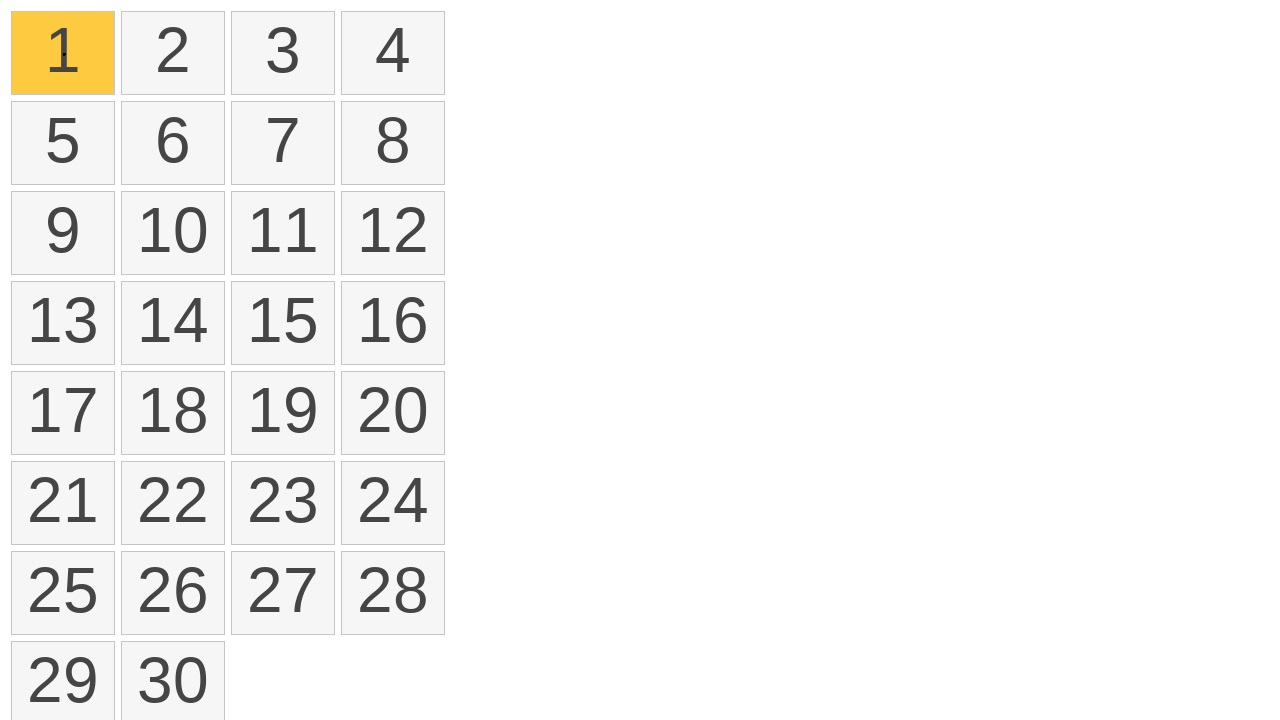

Hovered over fourth item while mouse button held down at (393, 53) on ol#selectable>li >> nth=3
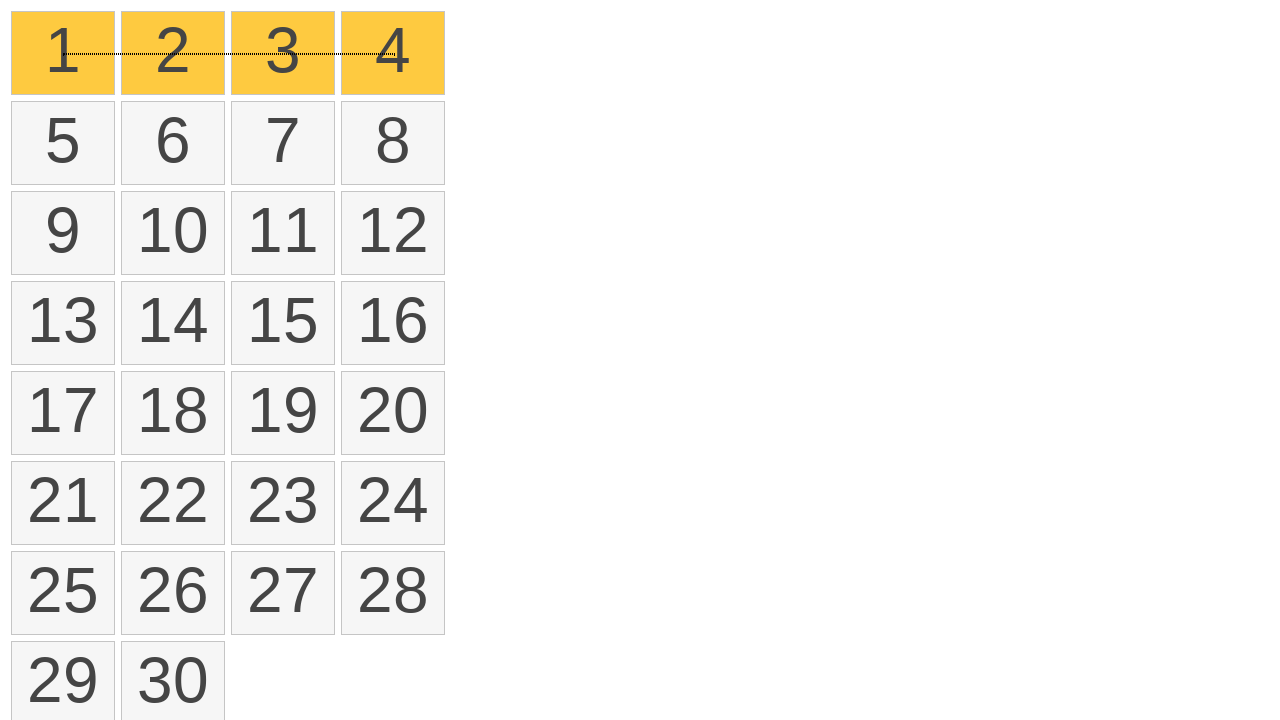

Mouse button released to complete click-and-hold selection at (393, 53)
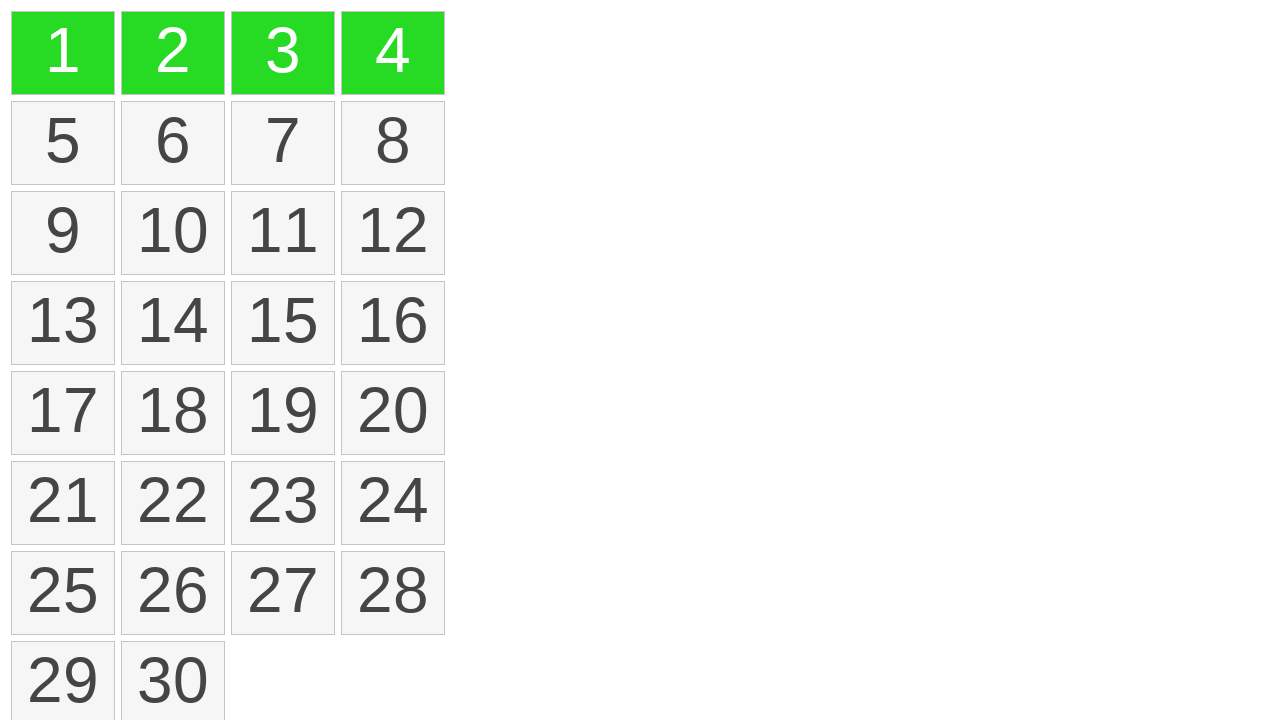

Located all selected items with ui-selected class
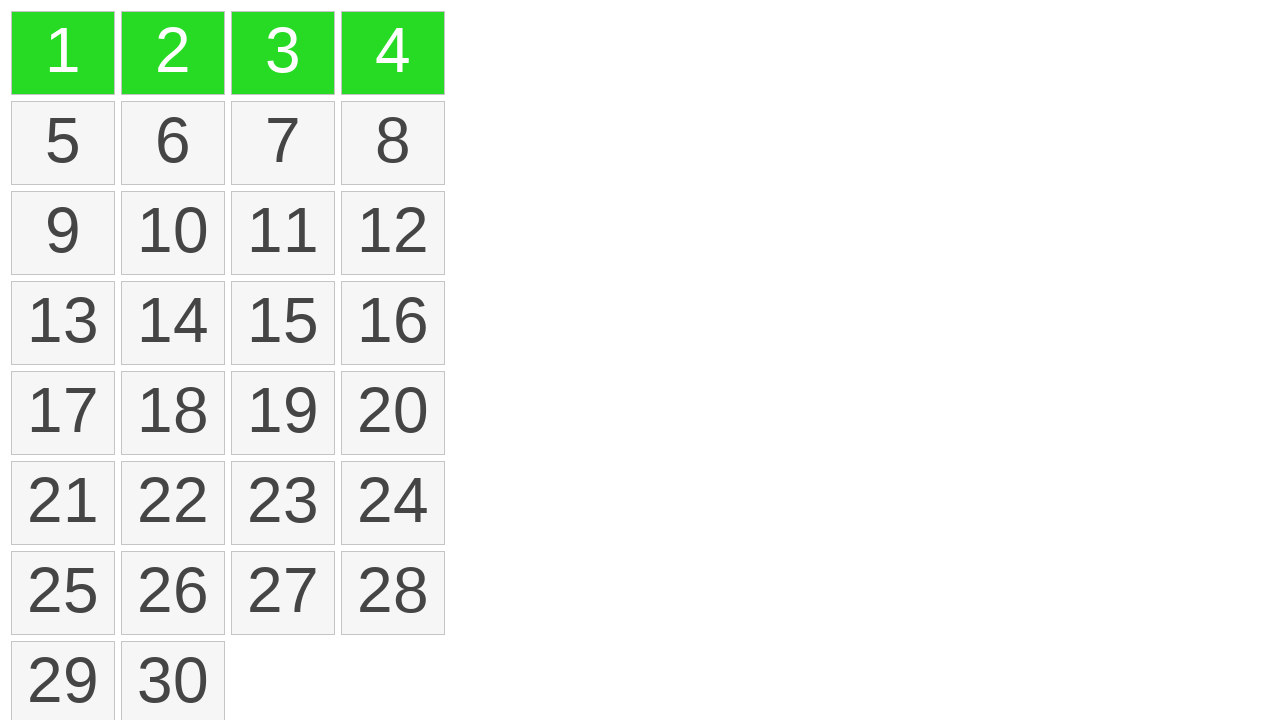

Verified that exactly 4 items are selected
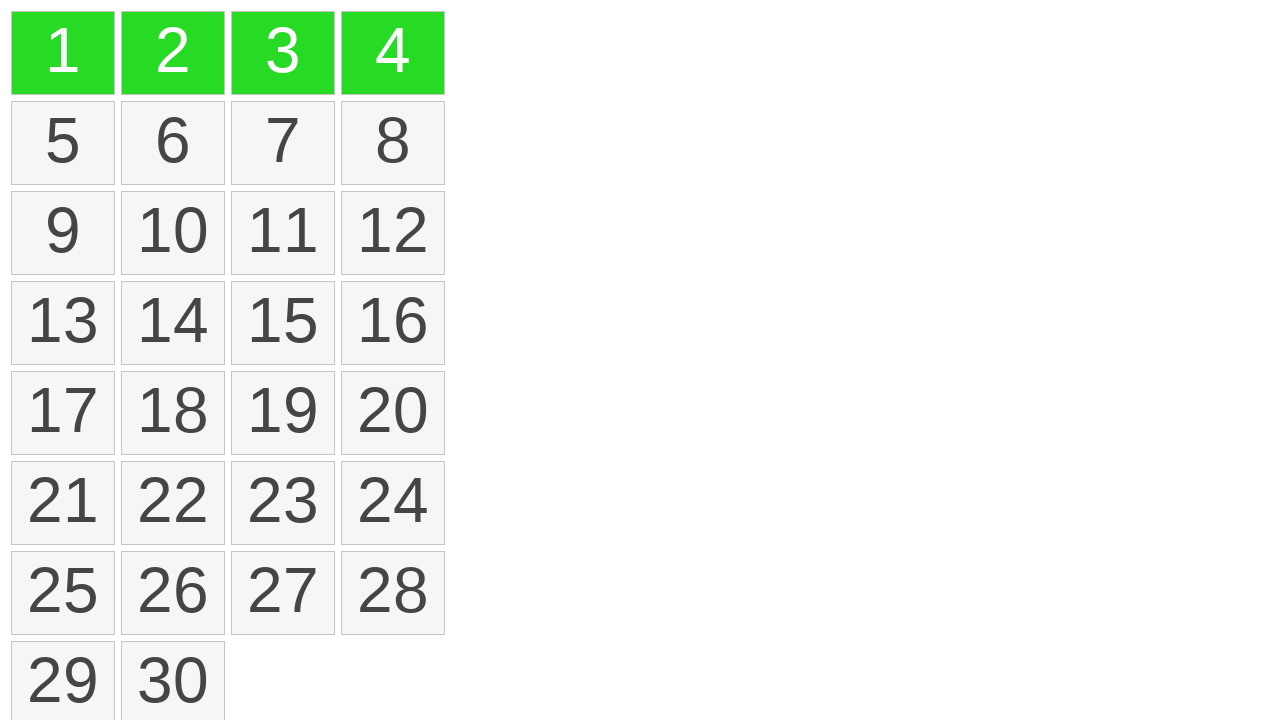

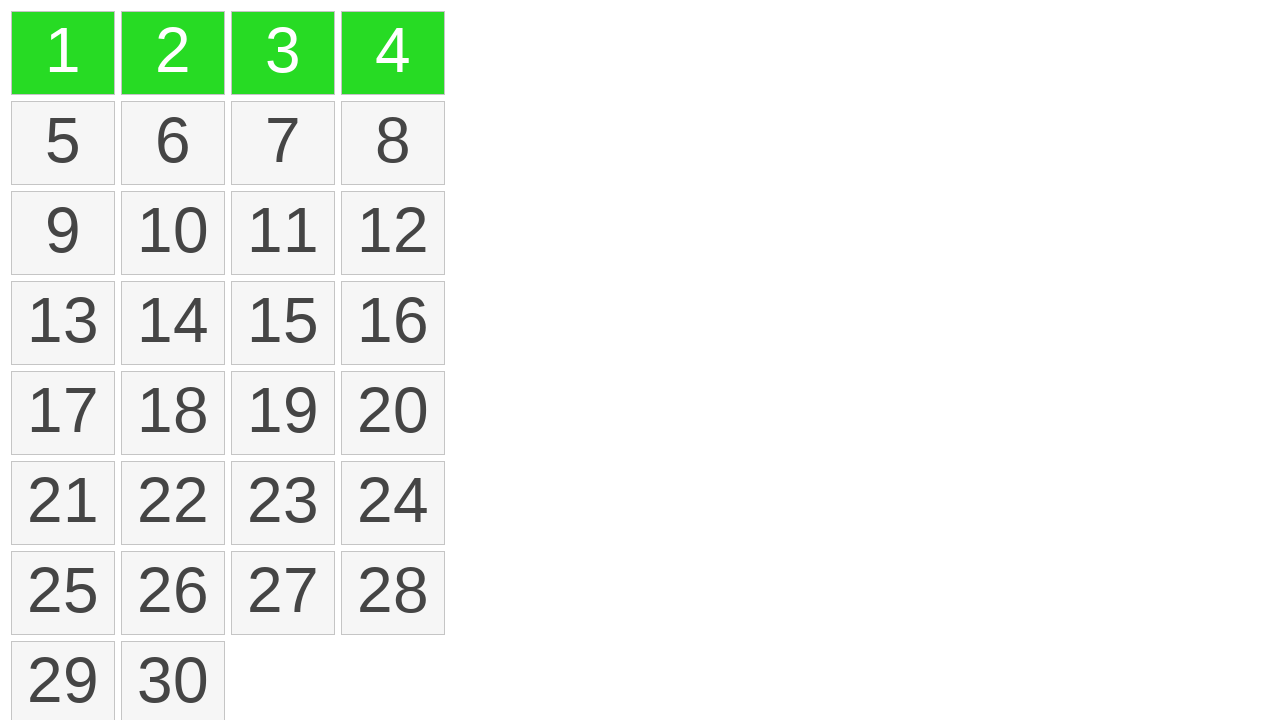